Tests radio button functionality by selecting the Female option and validating the selection state

Starting URL: https://testautomationpractice.blogspot.com

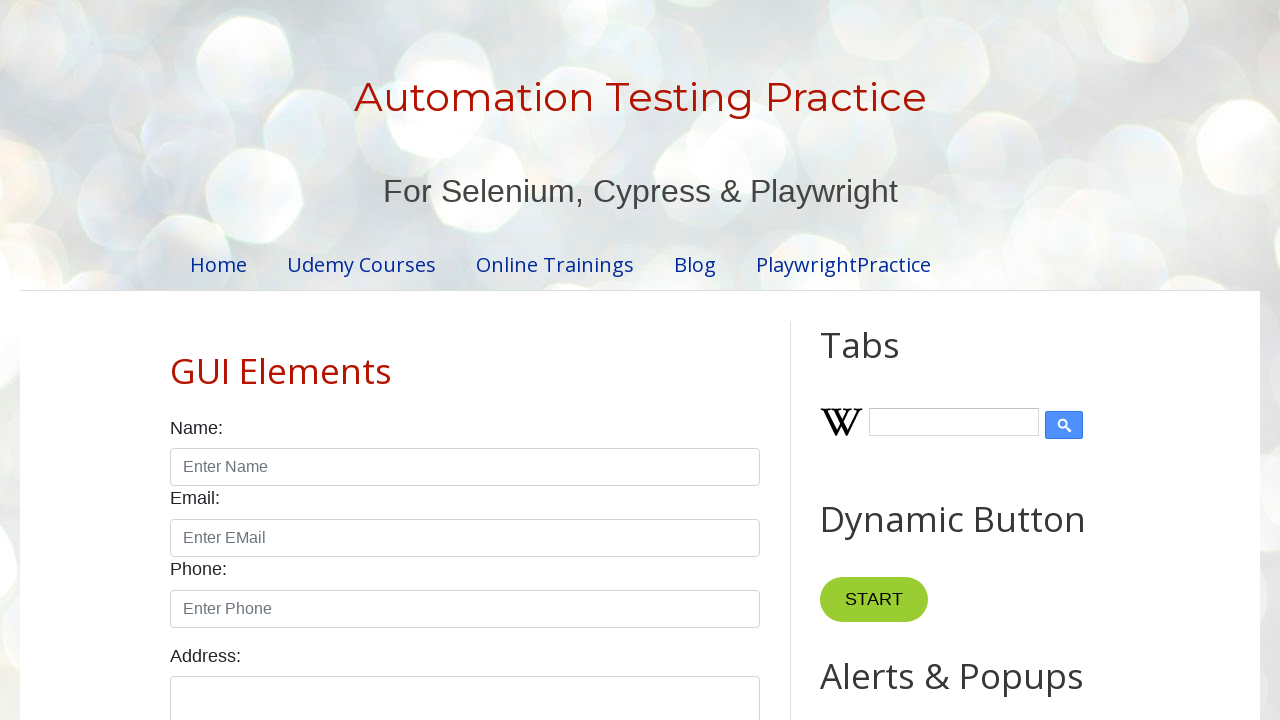

Selected the Female radio button at (250, 360) on input#female
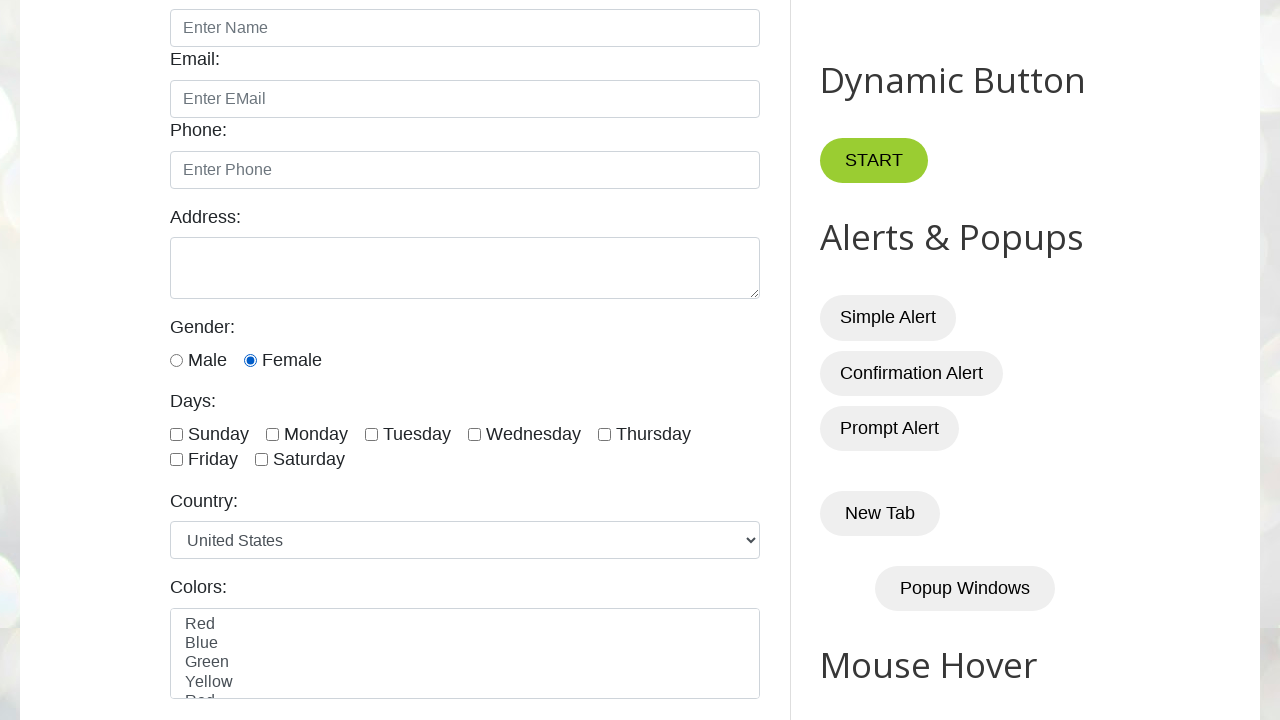

Validated that the Female radio button is checked
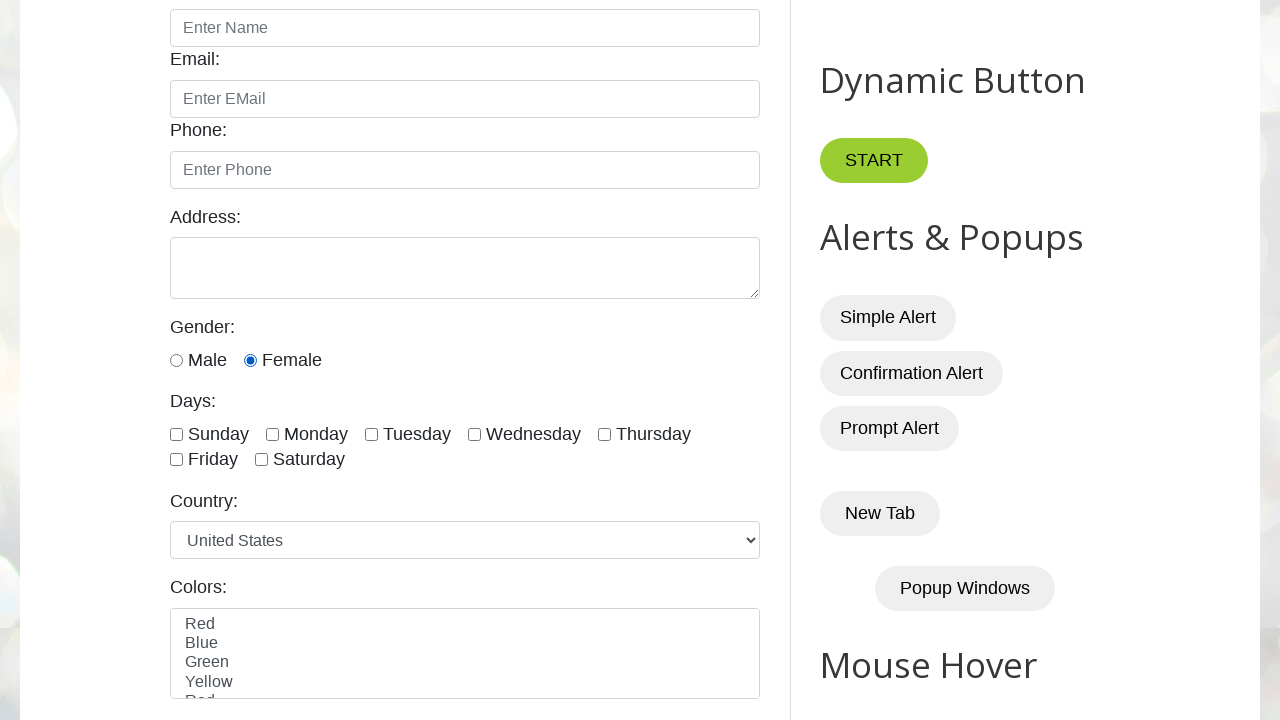

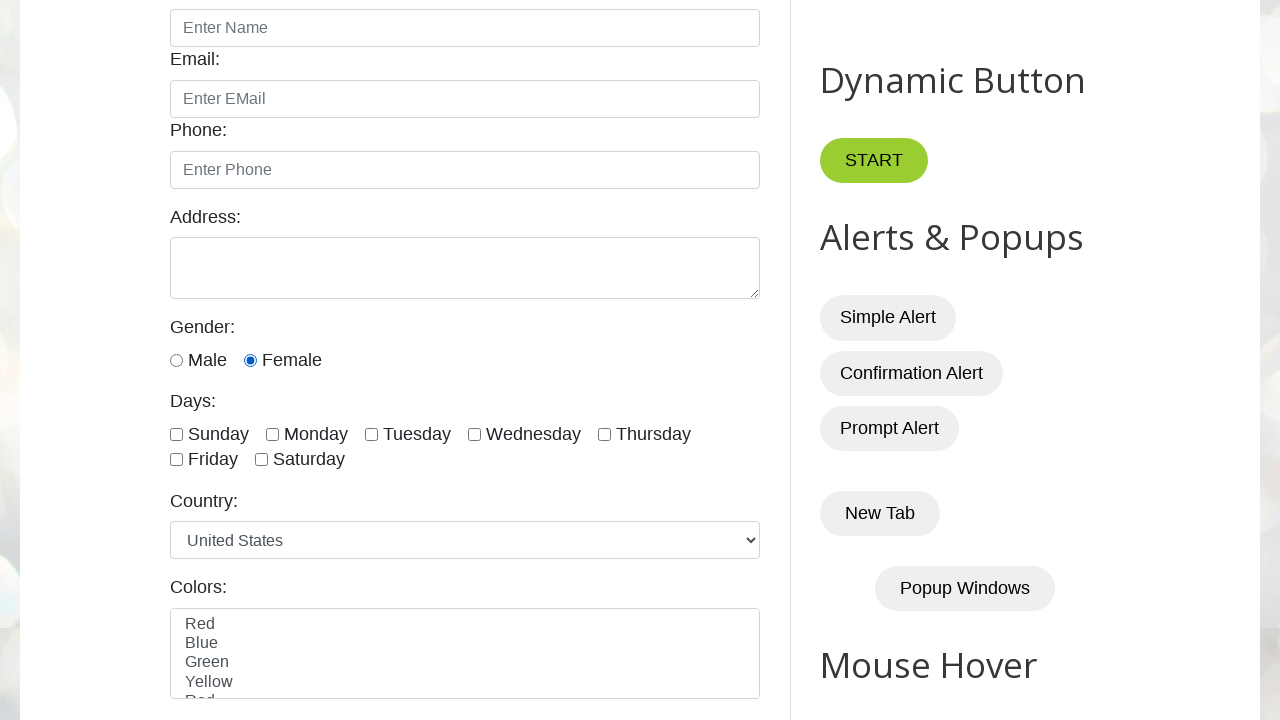